Tests the 7-character validation form by entering a valid string "Abc123*" and verifying the validation message shows "Valid Value"

Starting URL: https://testpages.eviltester.com/styled/apps/7charval/simple7charvalidation.html

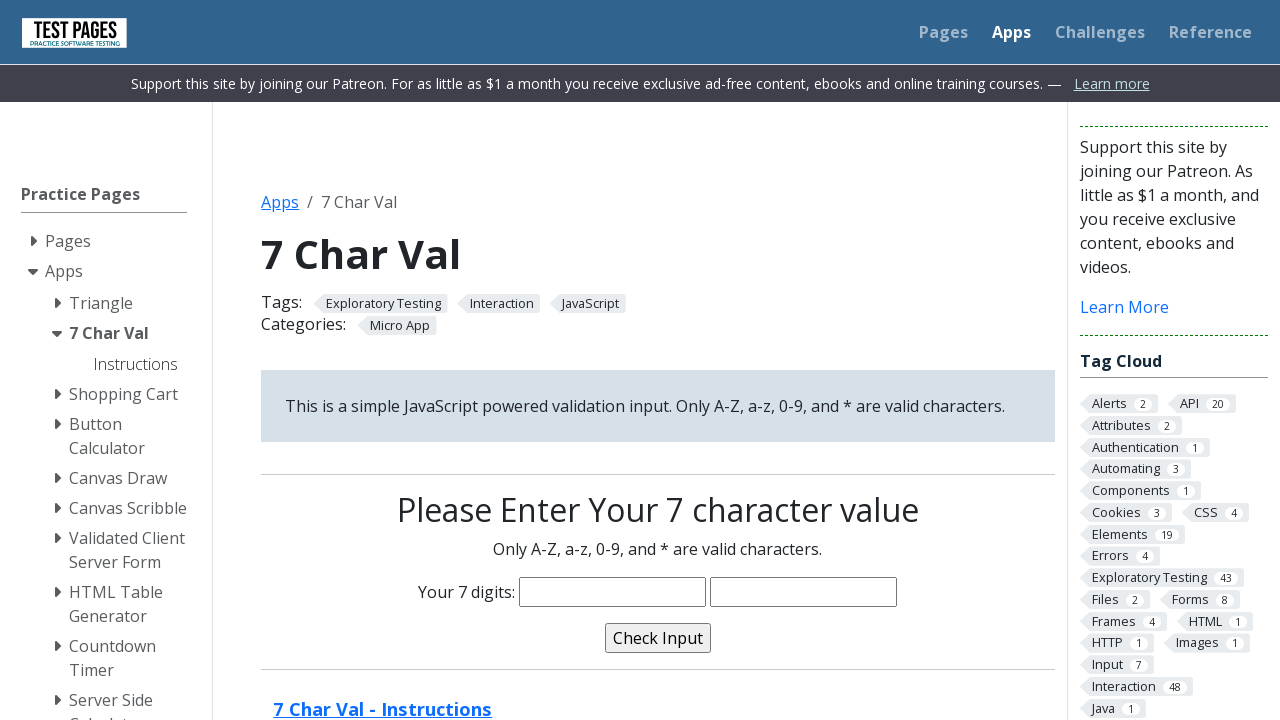

Filled characters input field with valid 7-character string 'Abc123*' on input[name='characters']
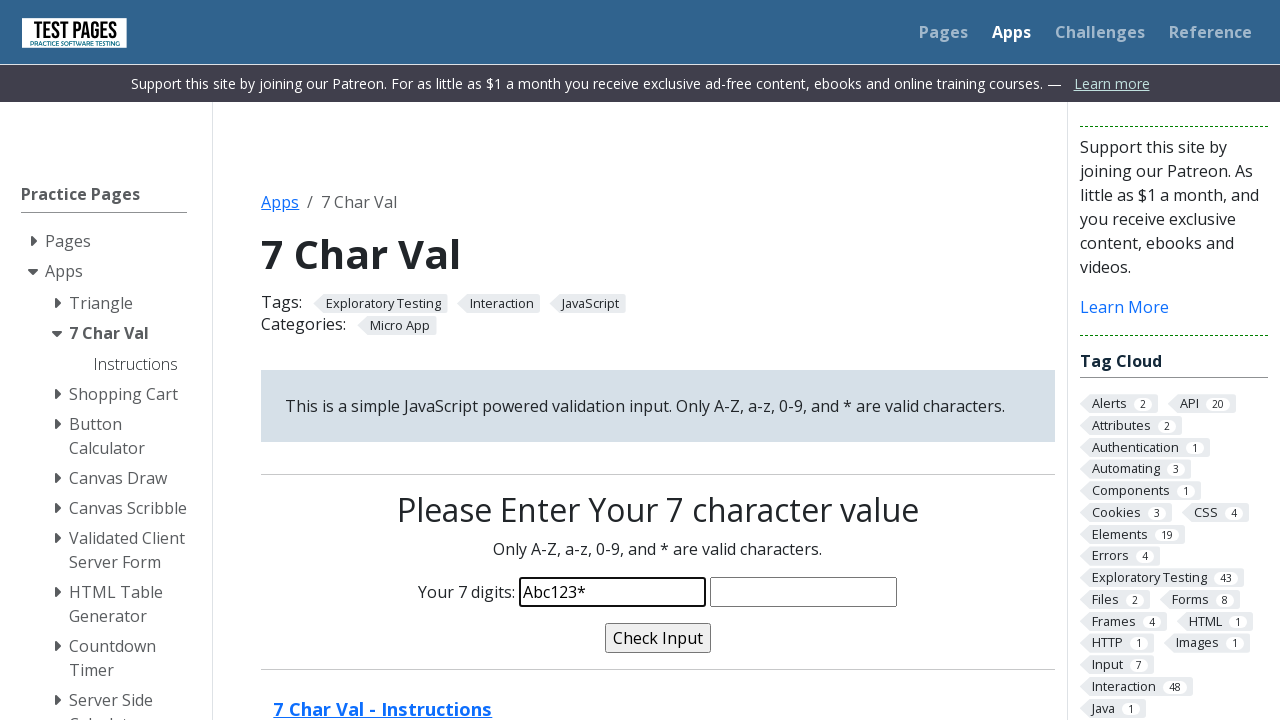

Clicked the validate button at (658, 638) on input[name='validate']
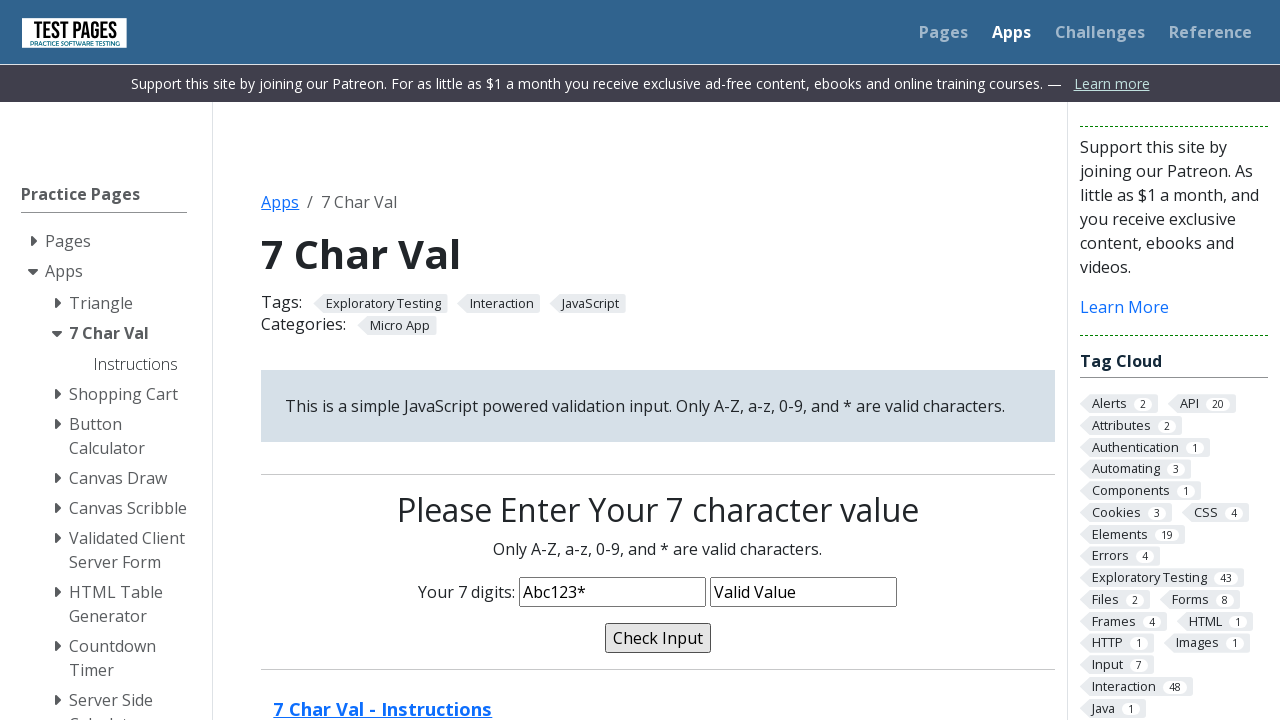

Verified validation message displays 'Valid Value'
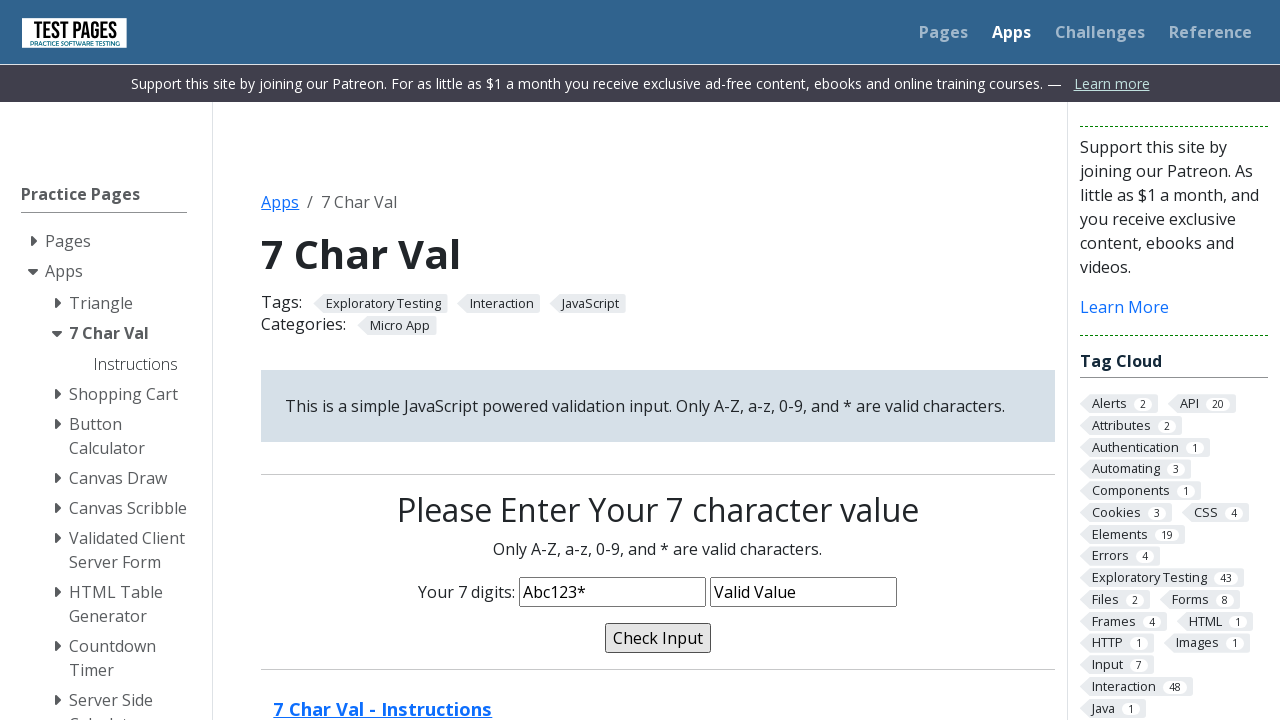

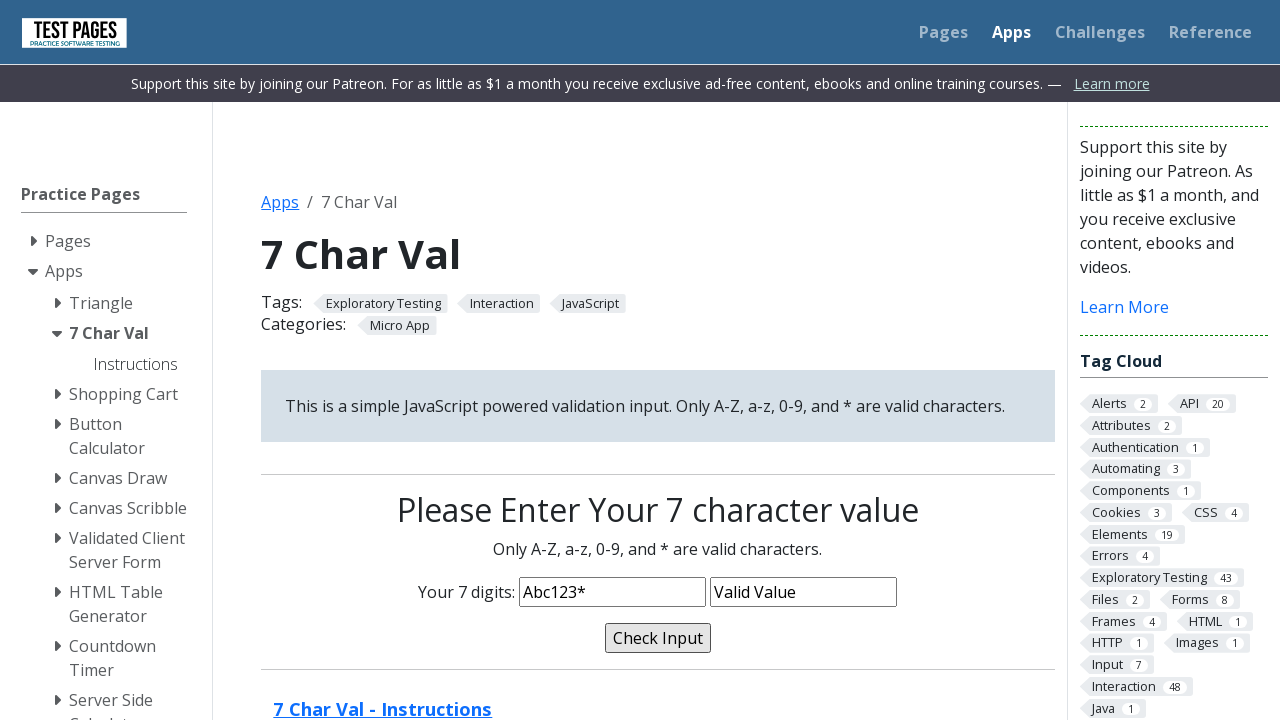